Opens the Selenium website with mobile viewport dimensions (412x915) and verifies the page title

Starting URL: https://www.selenium.dev

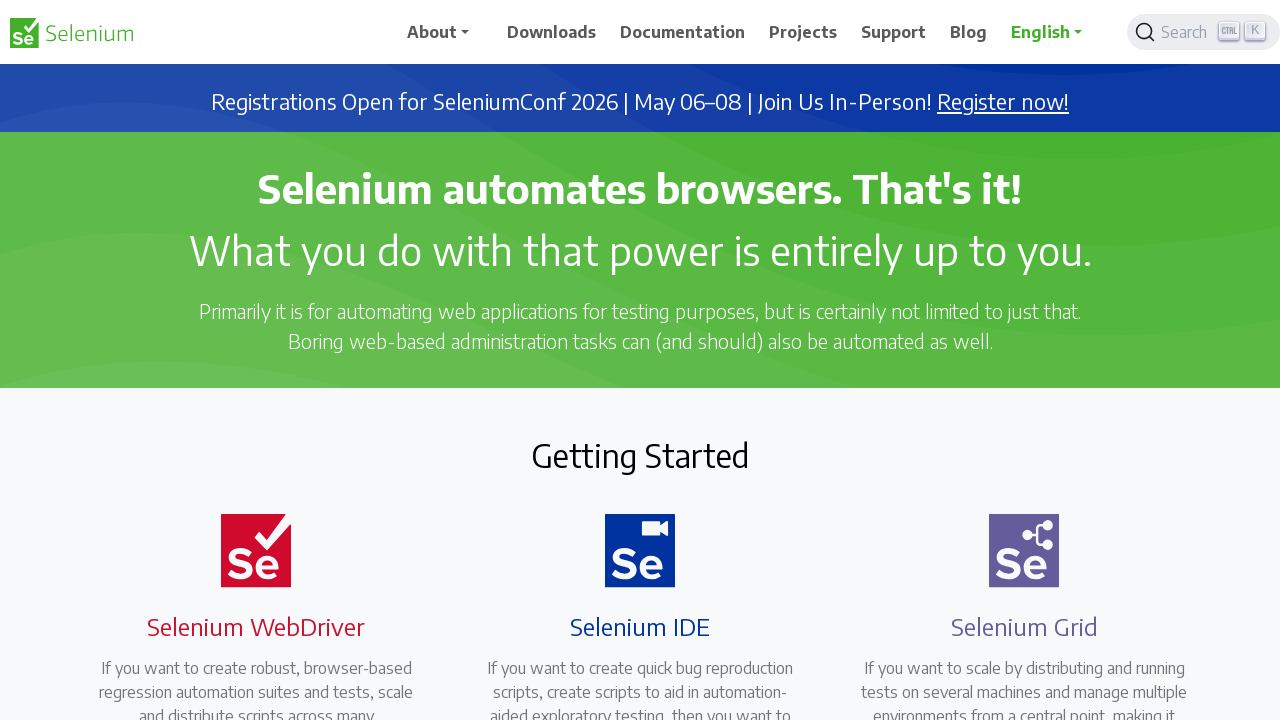

Set mobile viewport to 412x915 pixels
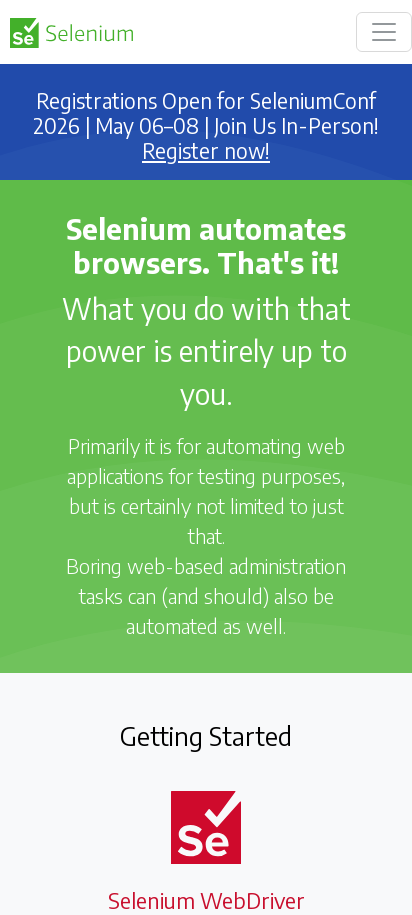

Reloaded page with mobile viewport dimensions
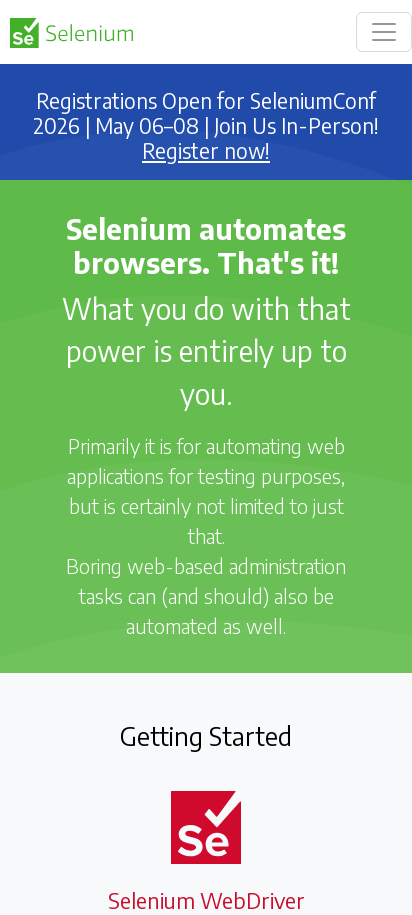

Waited for DOM content to load
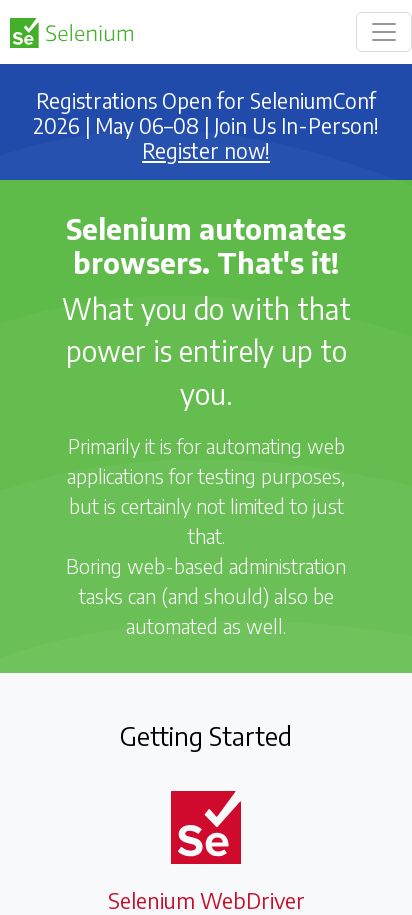

Verified page title is 'Selenium'
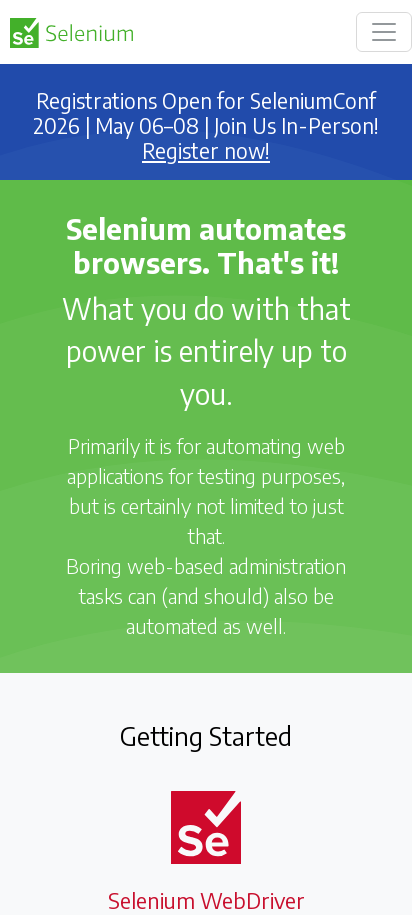

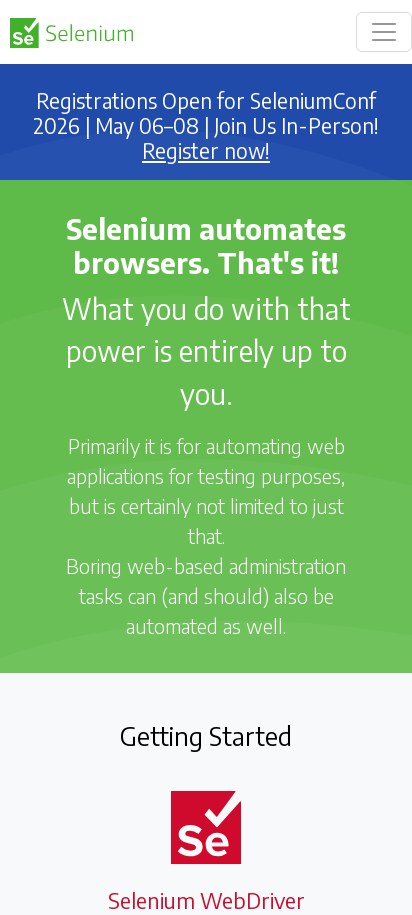